Tests dismissing a confirmation alert by navigating to the confirm tab, triggering an alert, and dismissing it

Starting URL: http://demo.automationtesting.in/Alerts.html

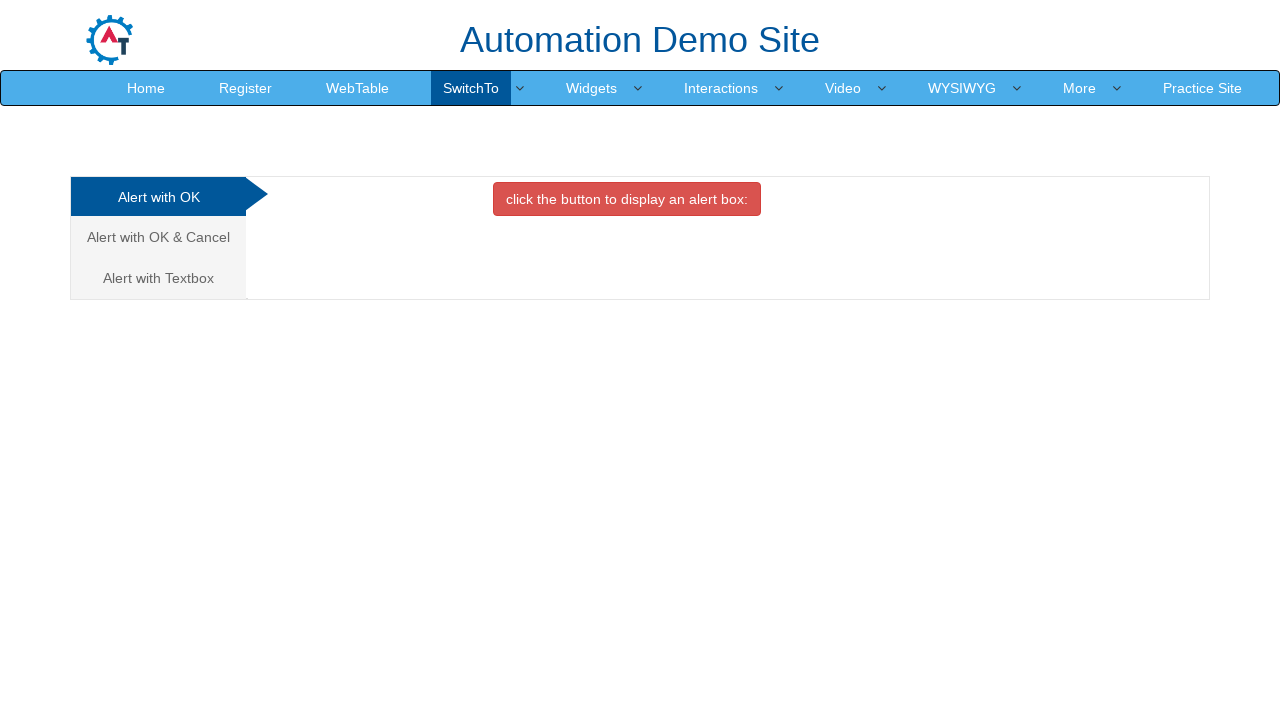

Clicked on the confirm alert tab at (160, 237) on xpath=//ul[@class='nav nav-tabs nav-stacked']/li[2]
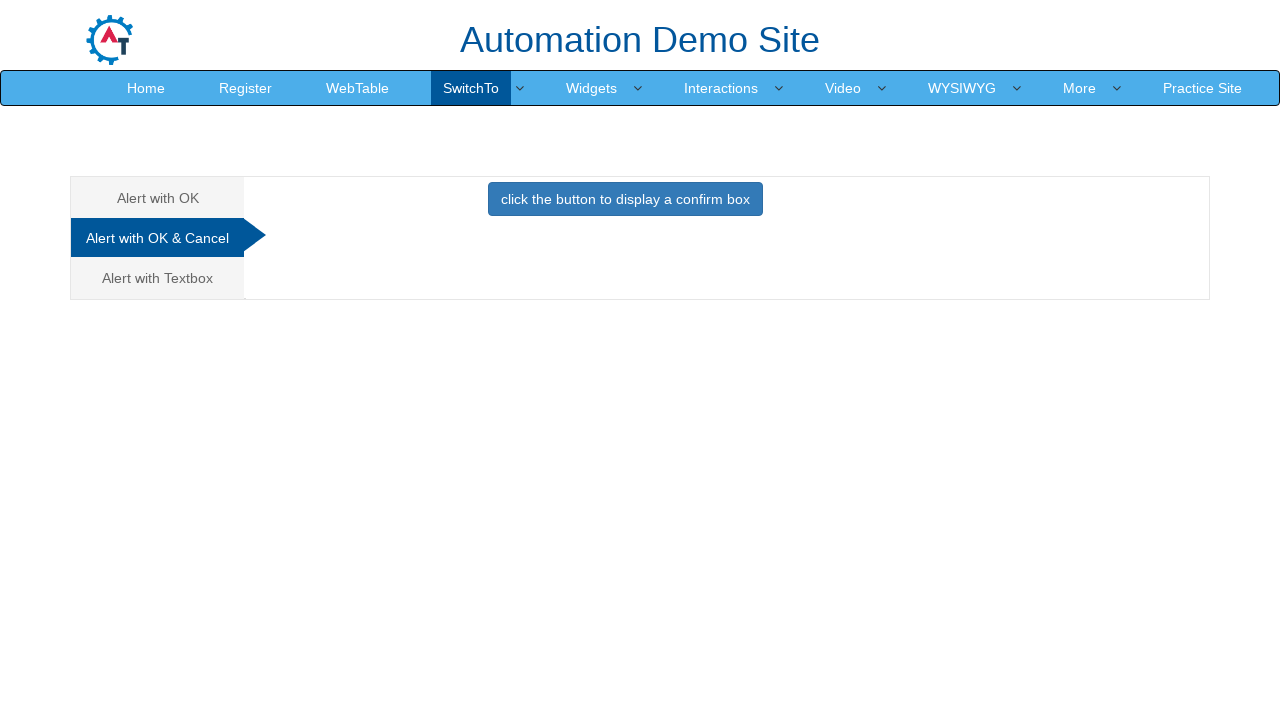

Clicked button to trigger confirmation alert at (625, 199) on xpath=//button[@class='btn btn-primary']
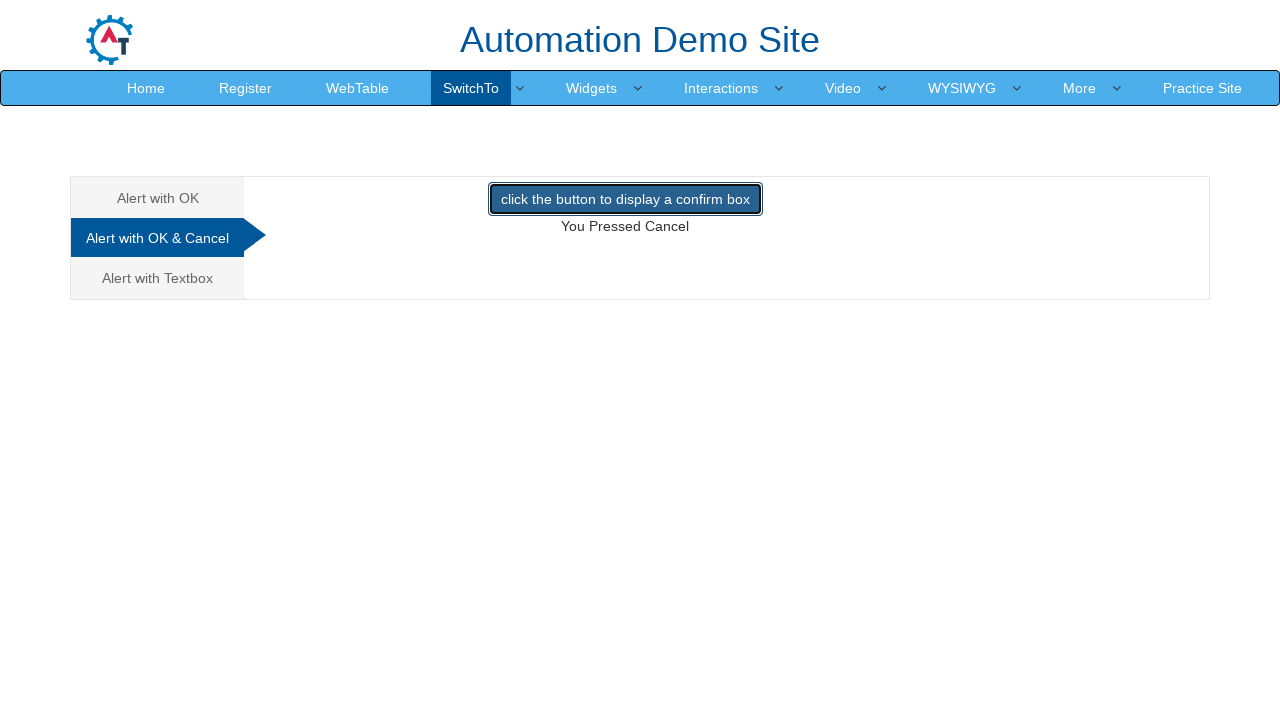

Dismissed the confirmation alert
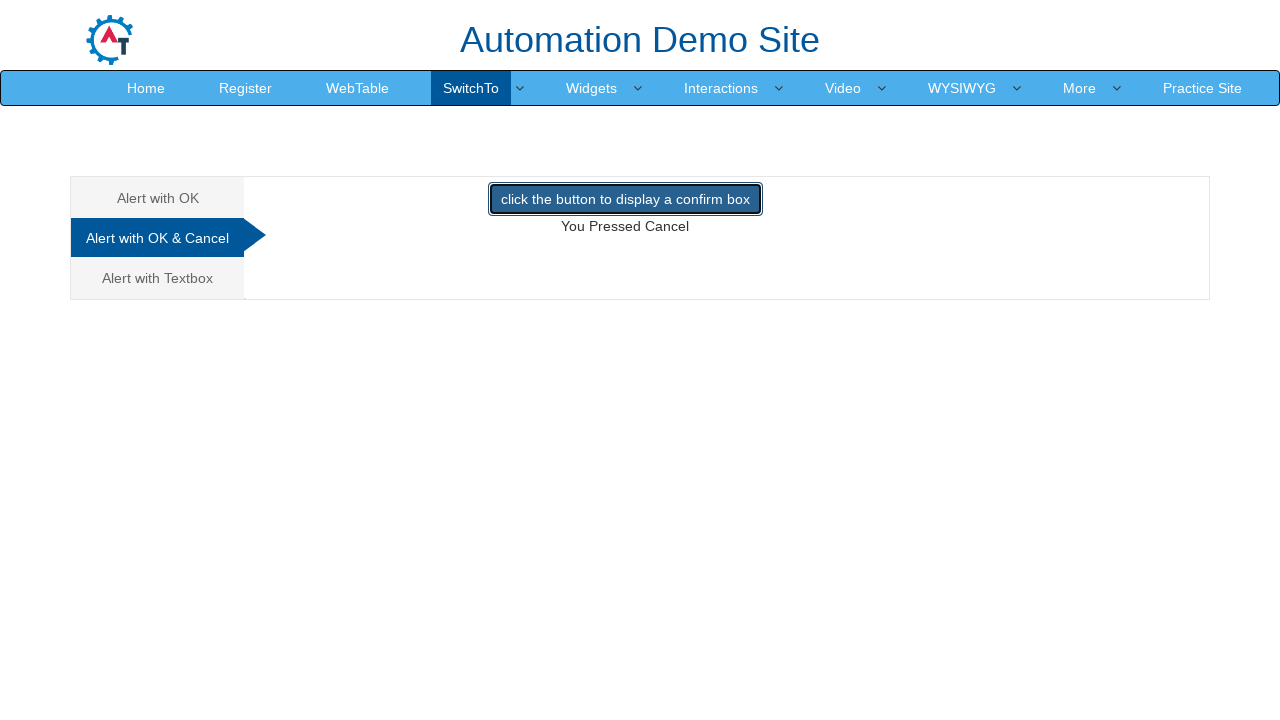

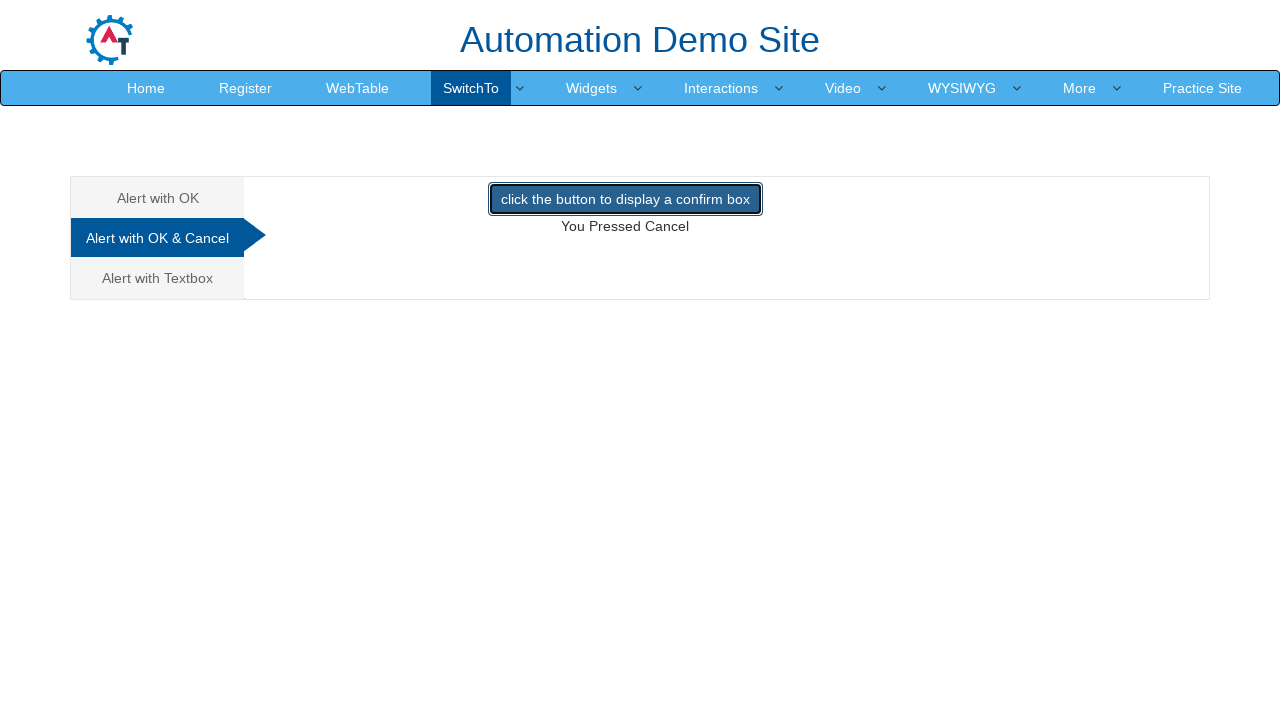